Tests that new todo items are appended to the bottom of the list by creating 3 items

Starting URL: https://demo.playwright.dev/todomvc

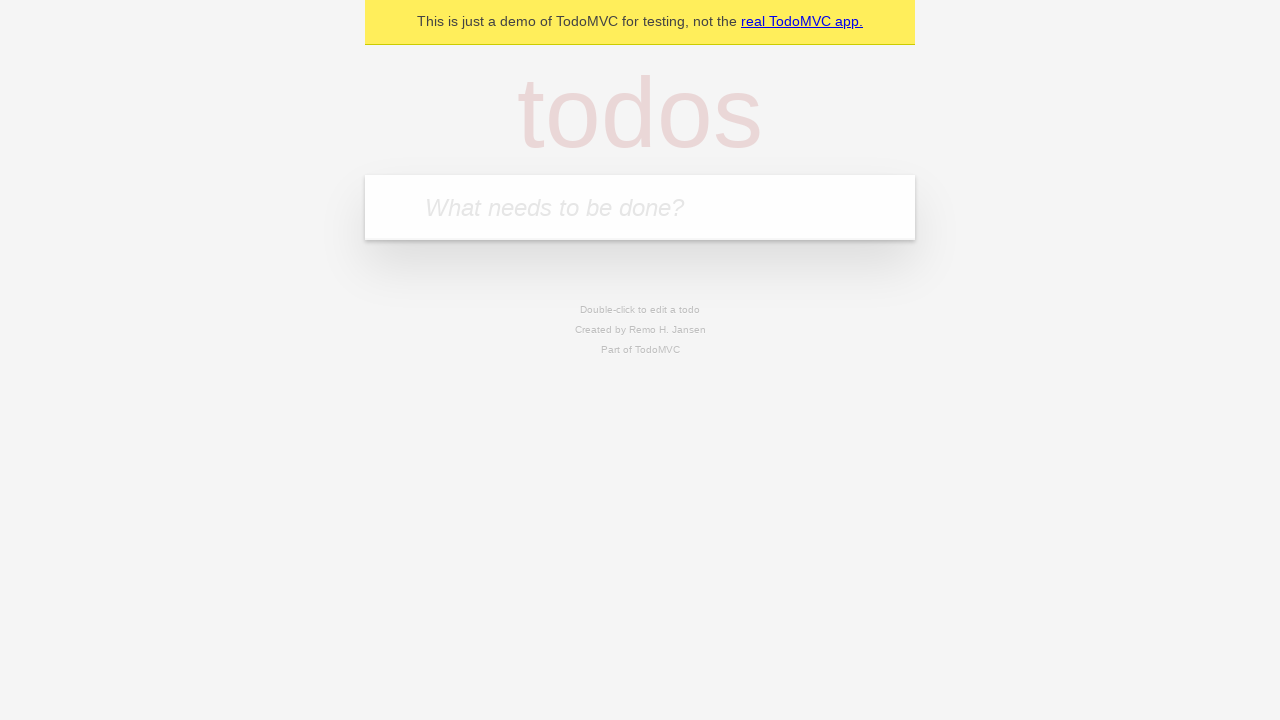

Navigated to TodoMVC demo application
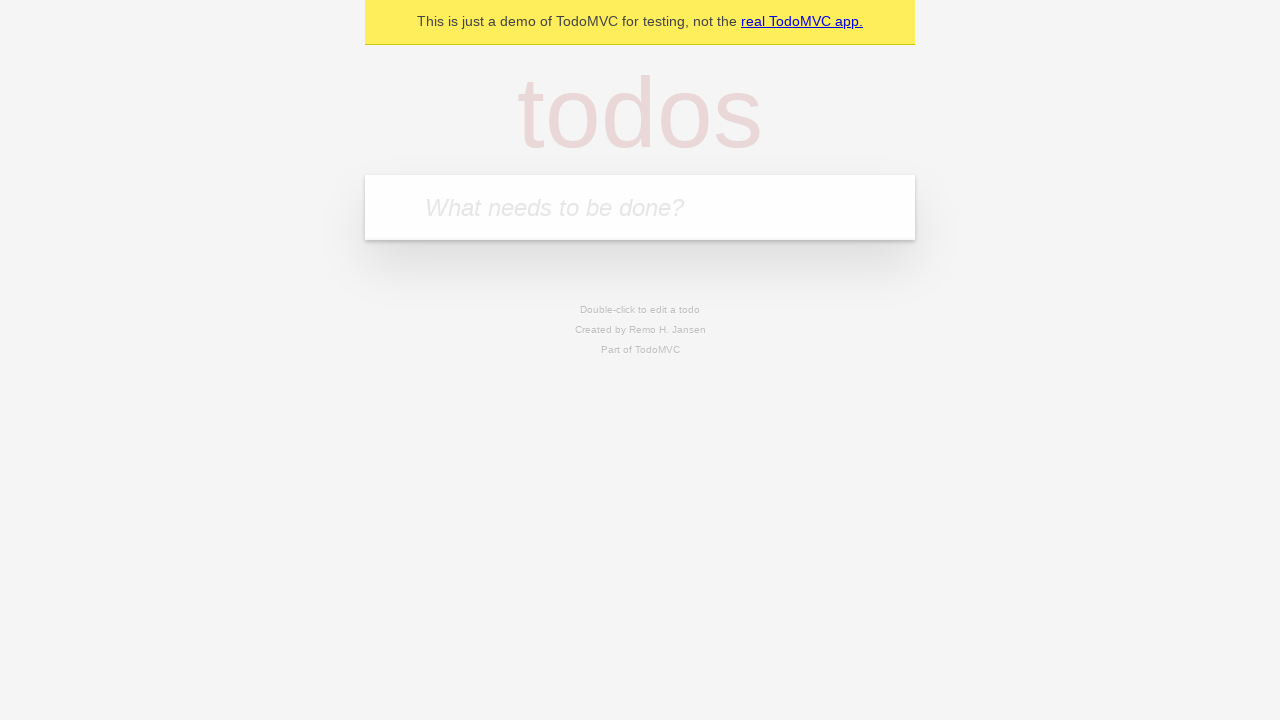

Filled first todo item 'buy some cheese' on .new-todo
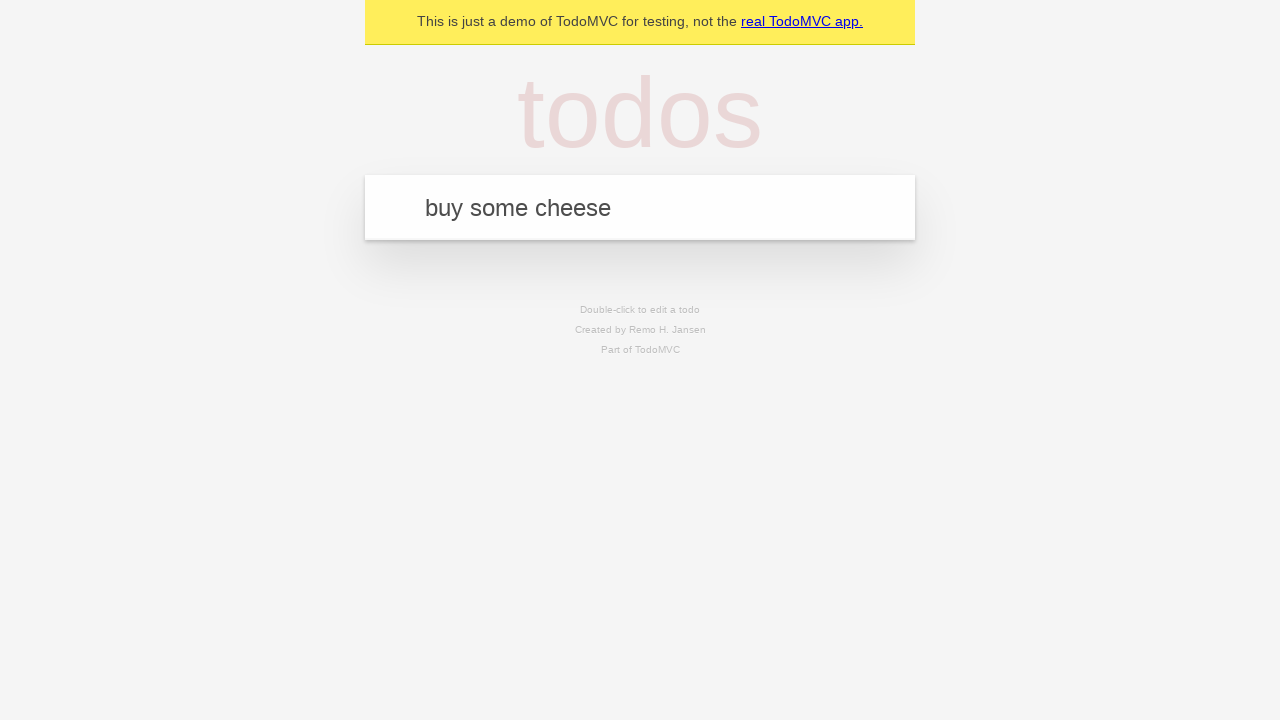

Pressed Enter to create first todo item on .new-todo
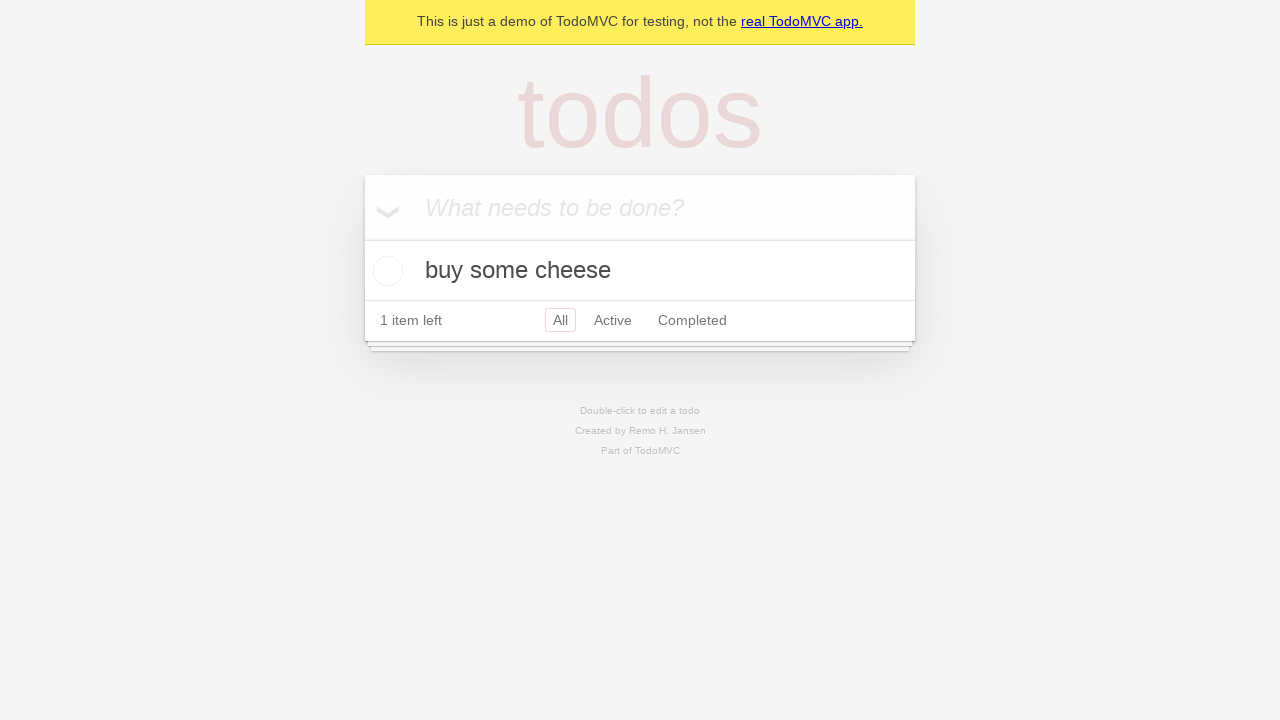

Filled second todo item 'feed the cat' on .new-todo
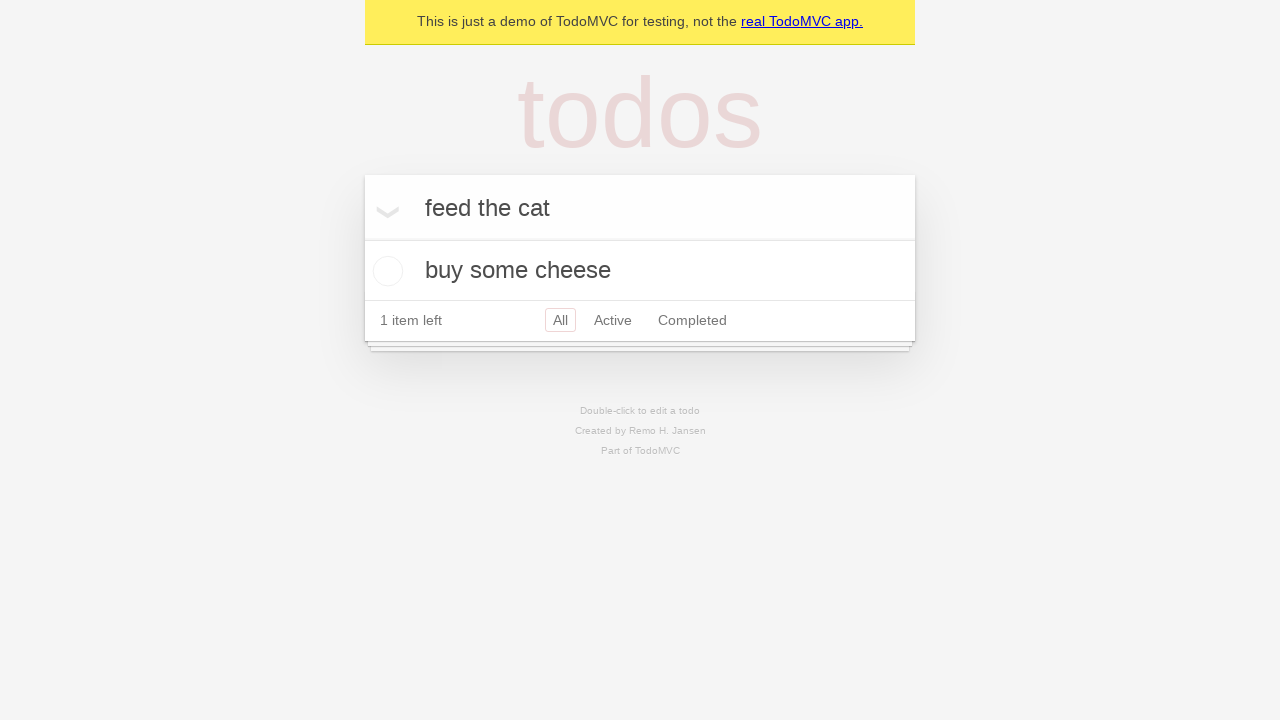

Pressed Enter to create second todo item on .new-todo
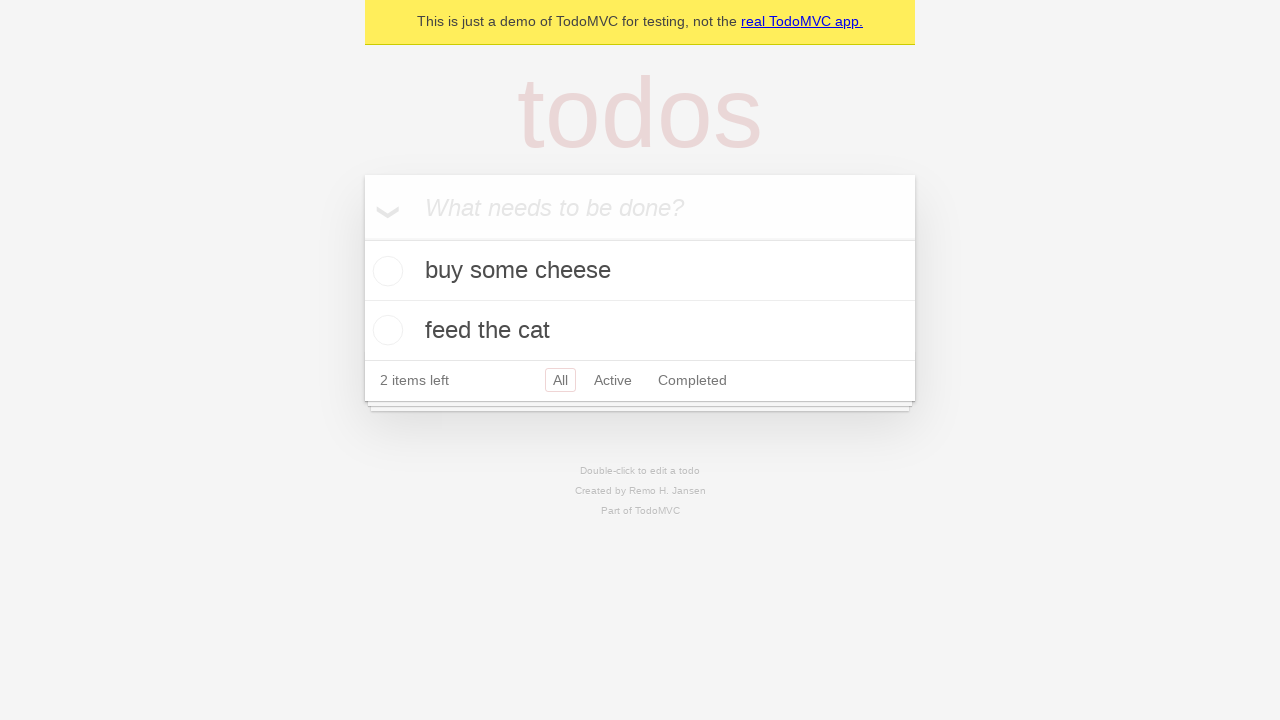

Filled third todo item 'book a doctors appointment' on .new-todo
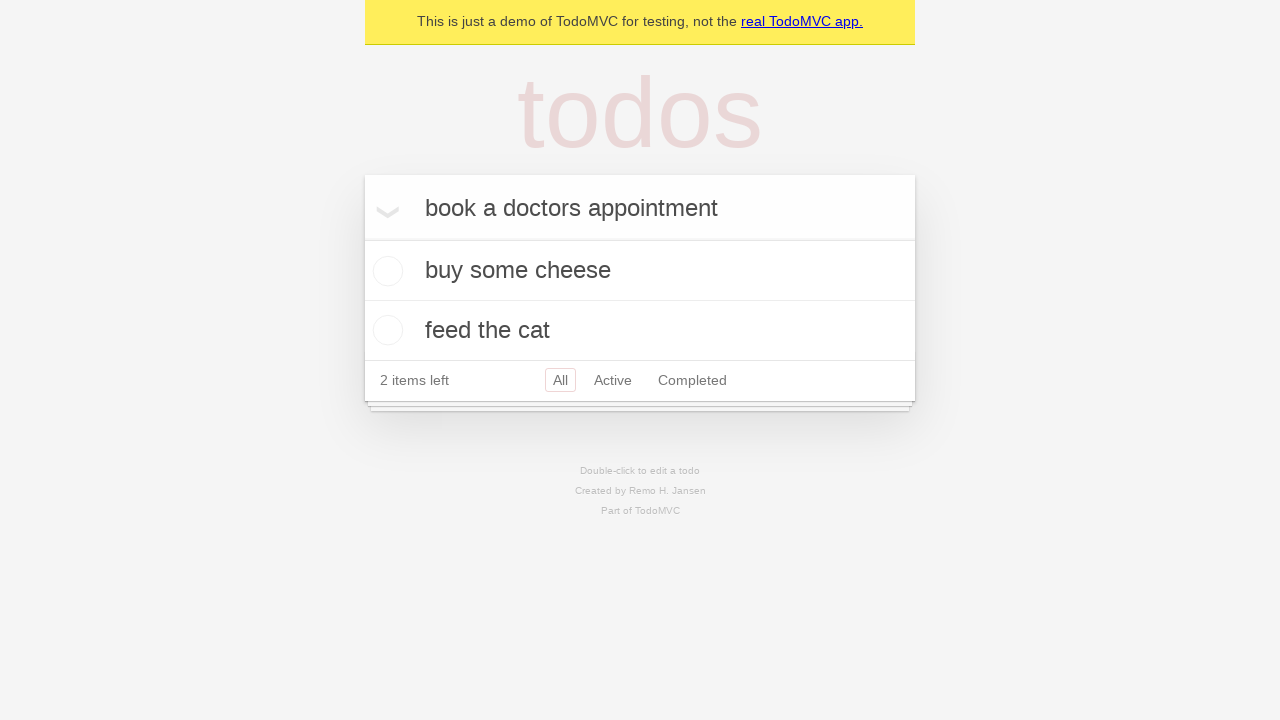

Pressed Enter to create third todo item on .new-todo
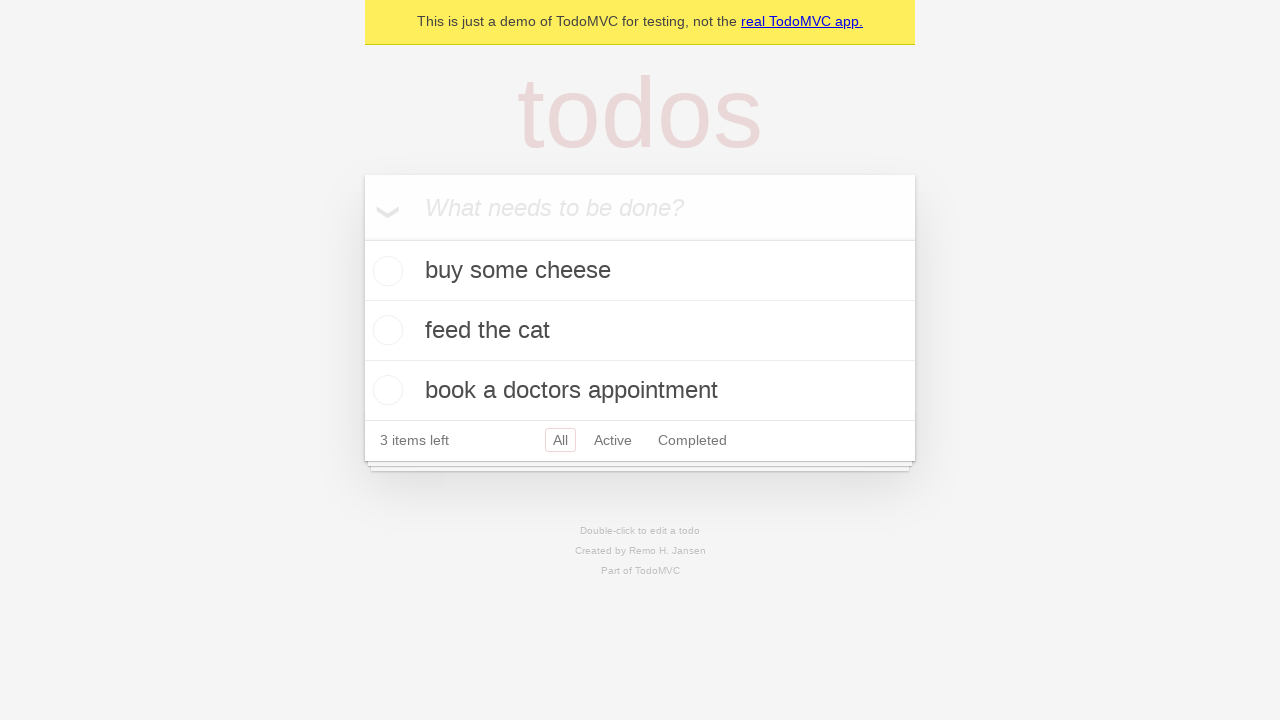

Todo count element loaded, verifying all 3 items were appended to the list
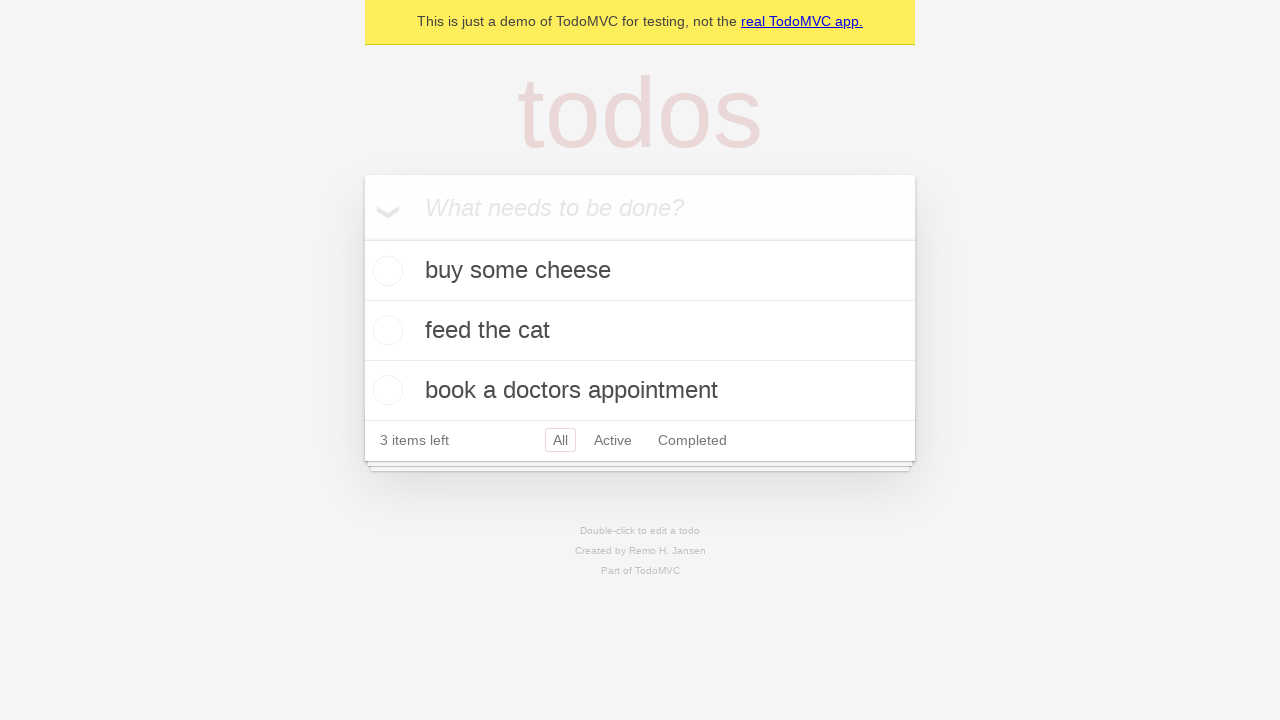

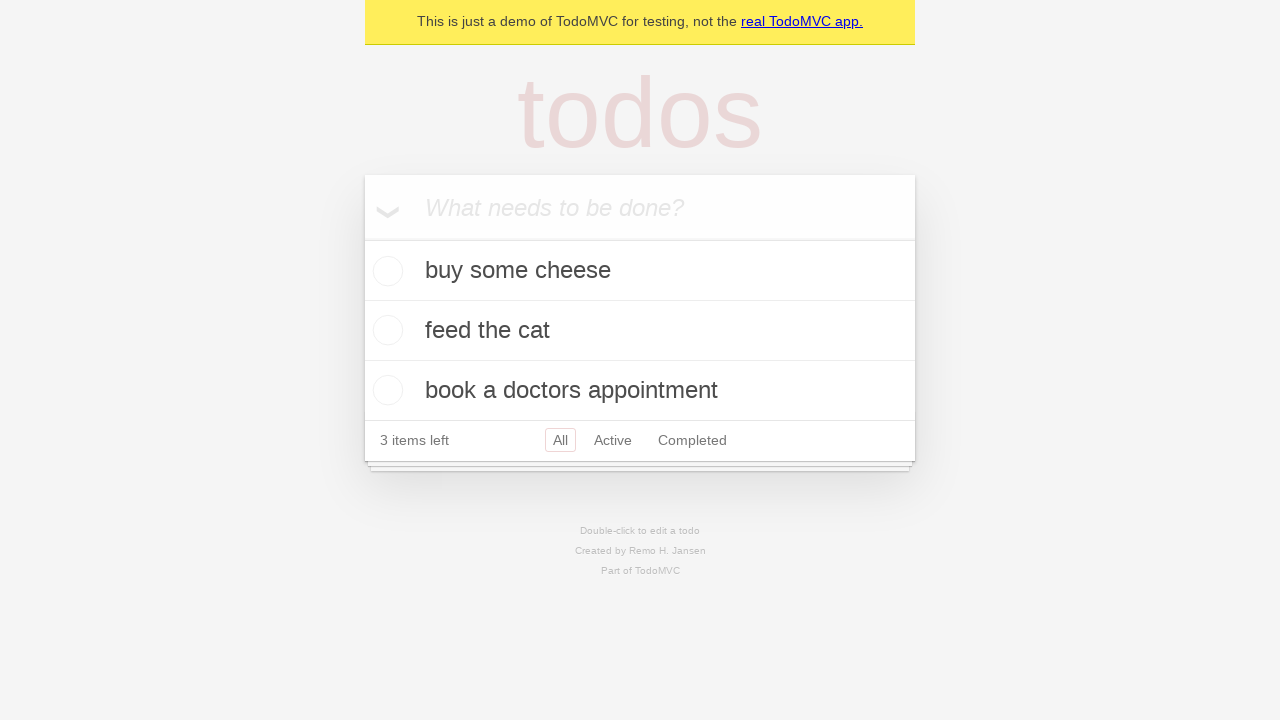